Tests navigation to Products Overview page via dropdown menu

Starting URL: https://lilai.co/

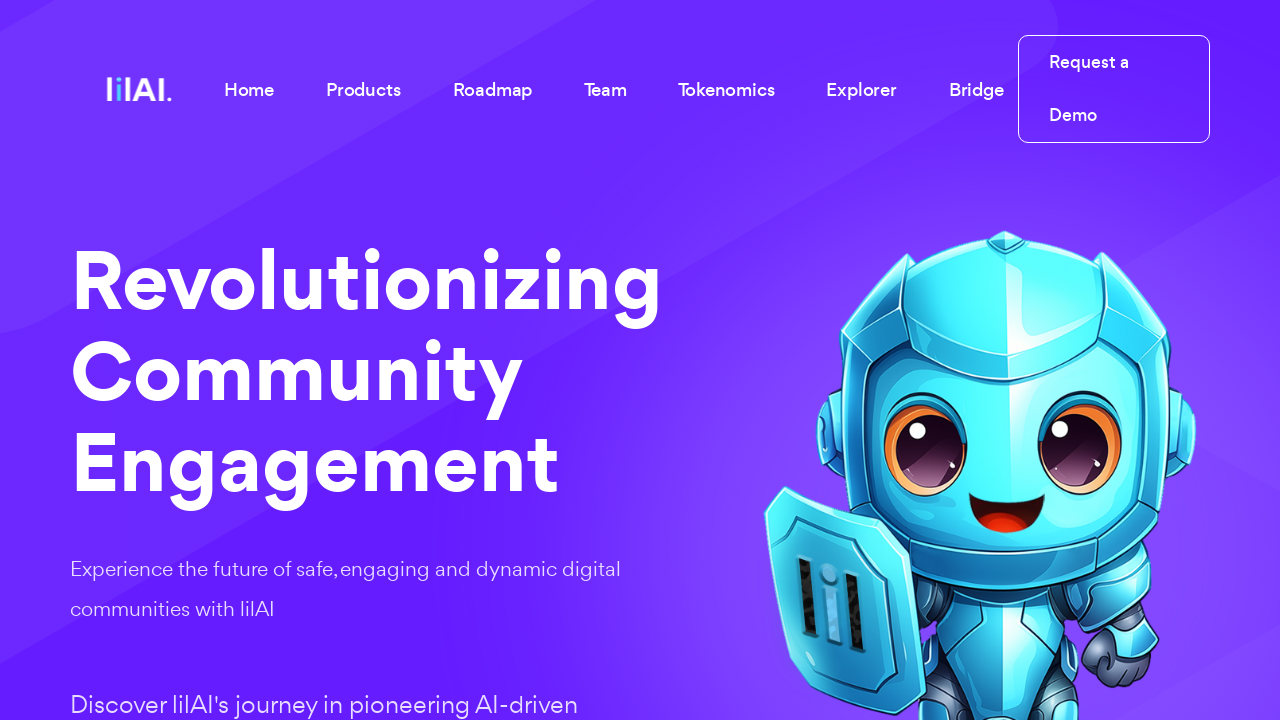

Clicked Products dropdown button at (363, 89) on internal:role=button[name="Products"i]
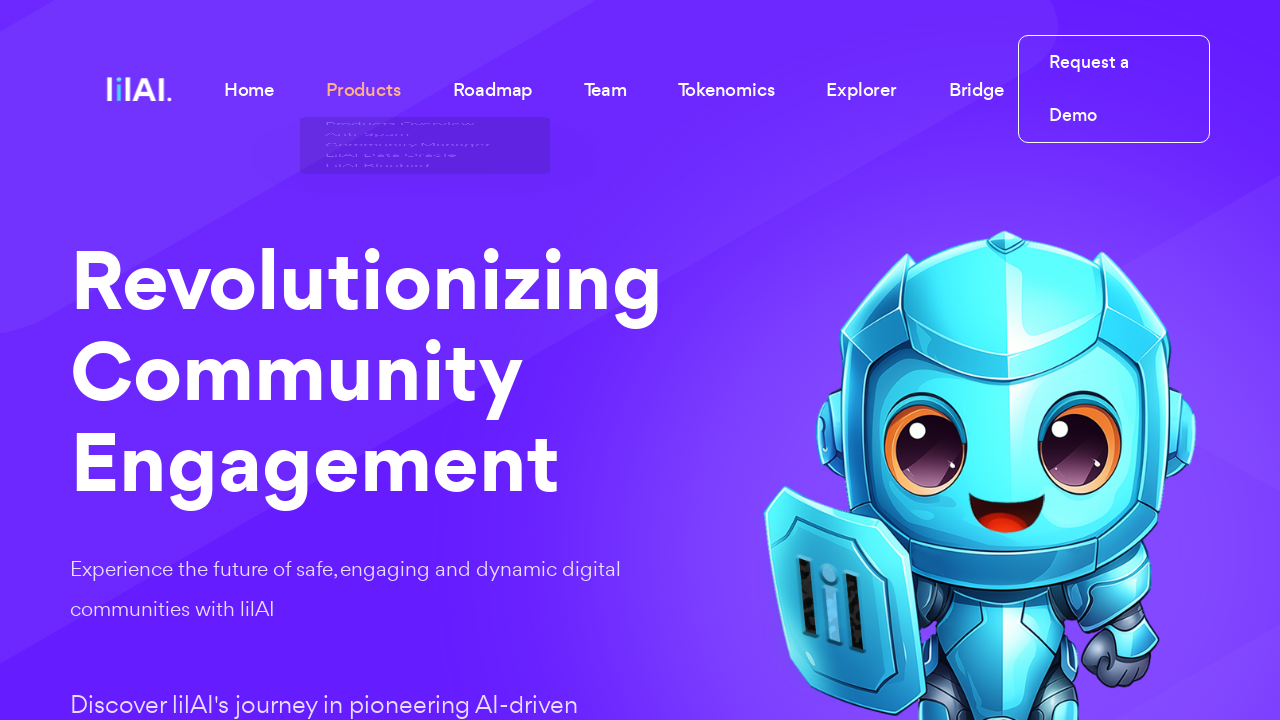

Clicked Products Overview link from dropdown menu at (425, 146) on internal:role=link[name="Products Overview"i]
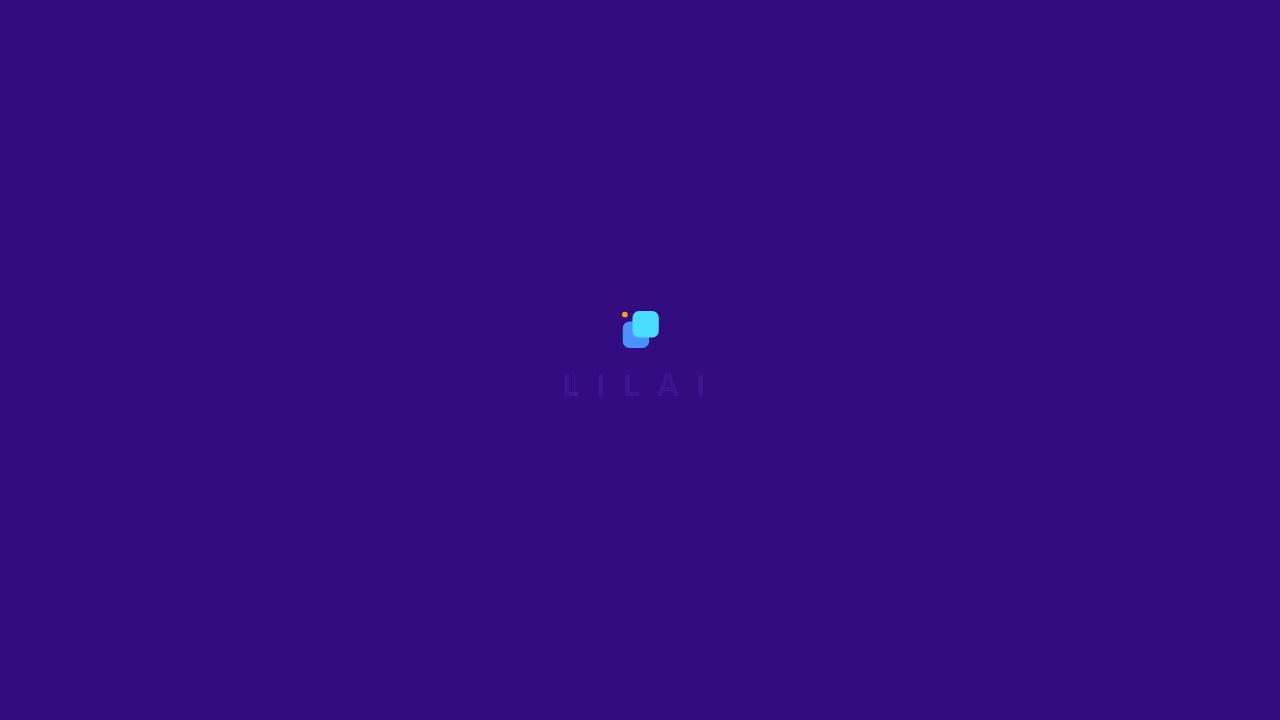

Products Overview page finished loading
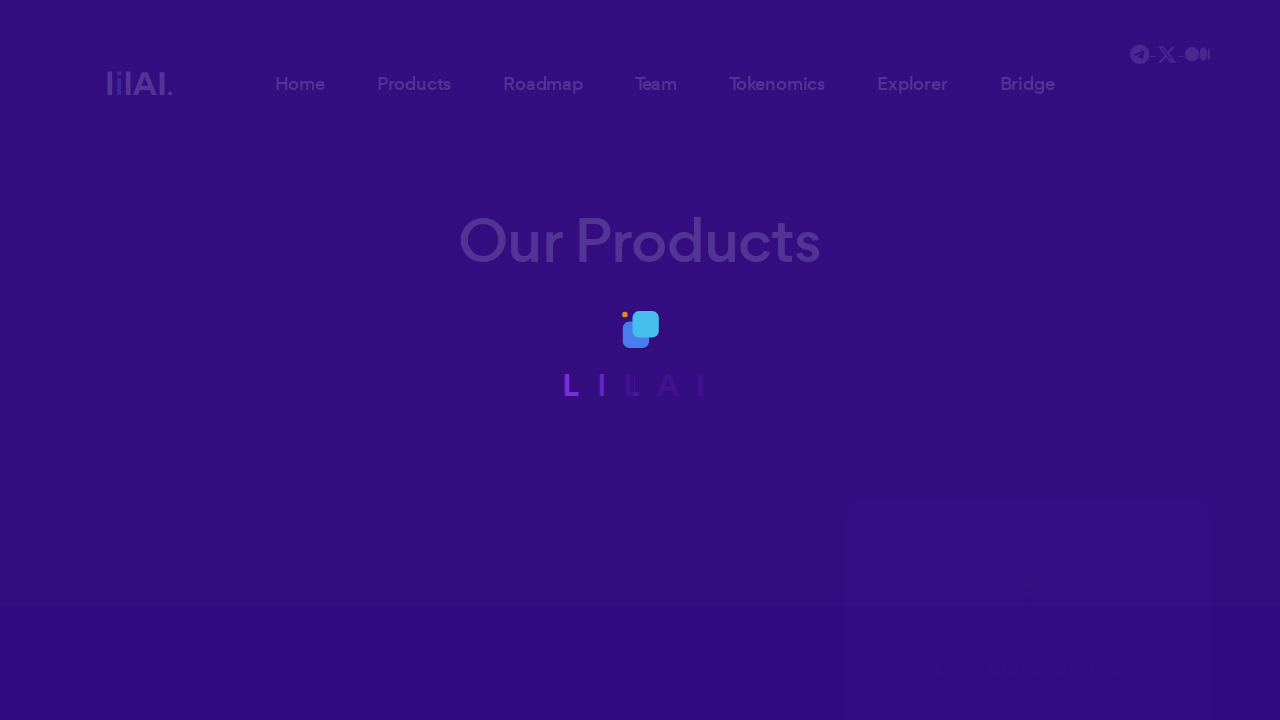

Verified URL is https://lilai.co/our_products.html
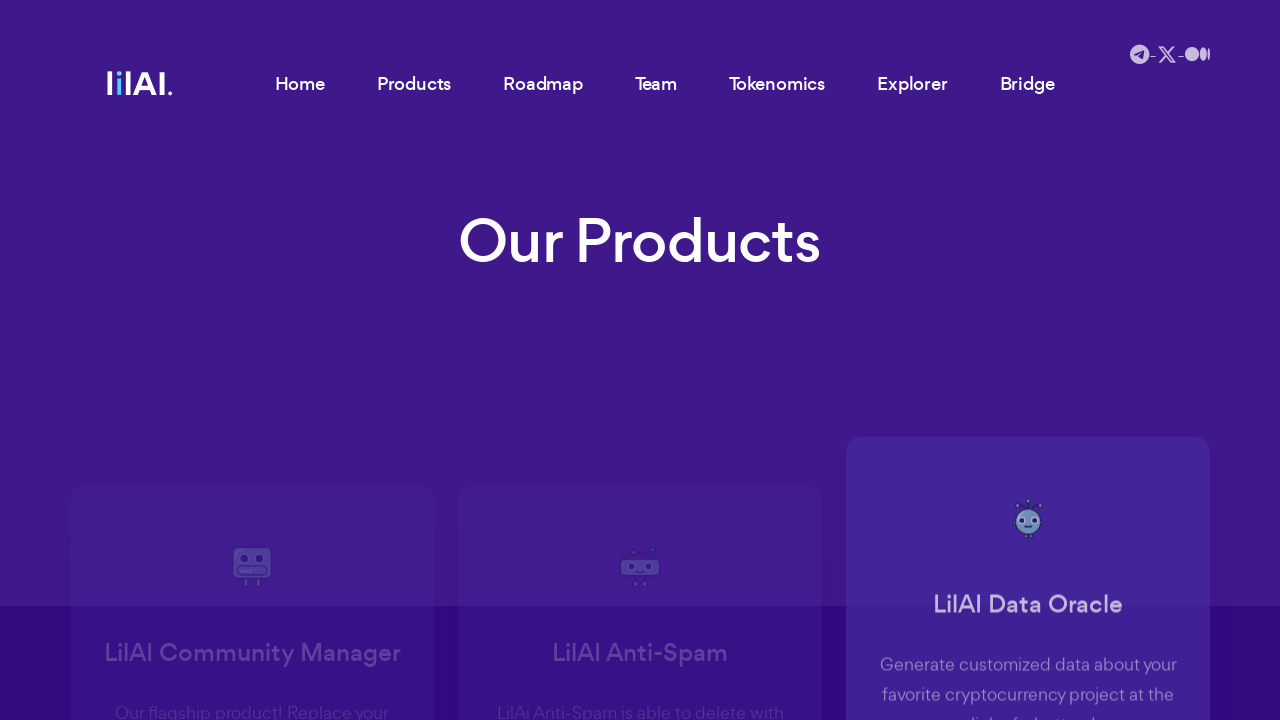

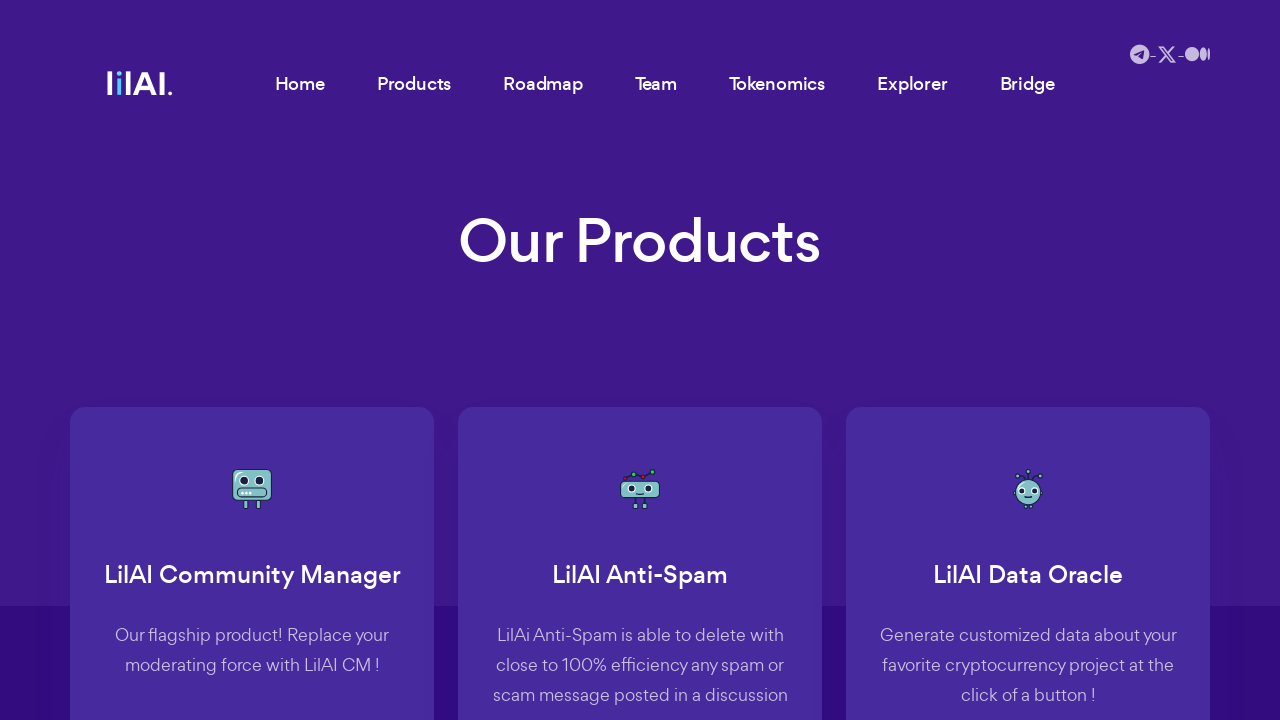